Tests a registration form by filling in multiple input fields (name, surname, city, country) and submitting the form

Starting URL: http://suninjuly.github.io/registration1.html

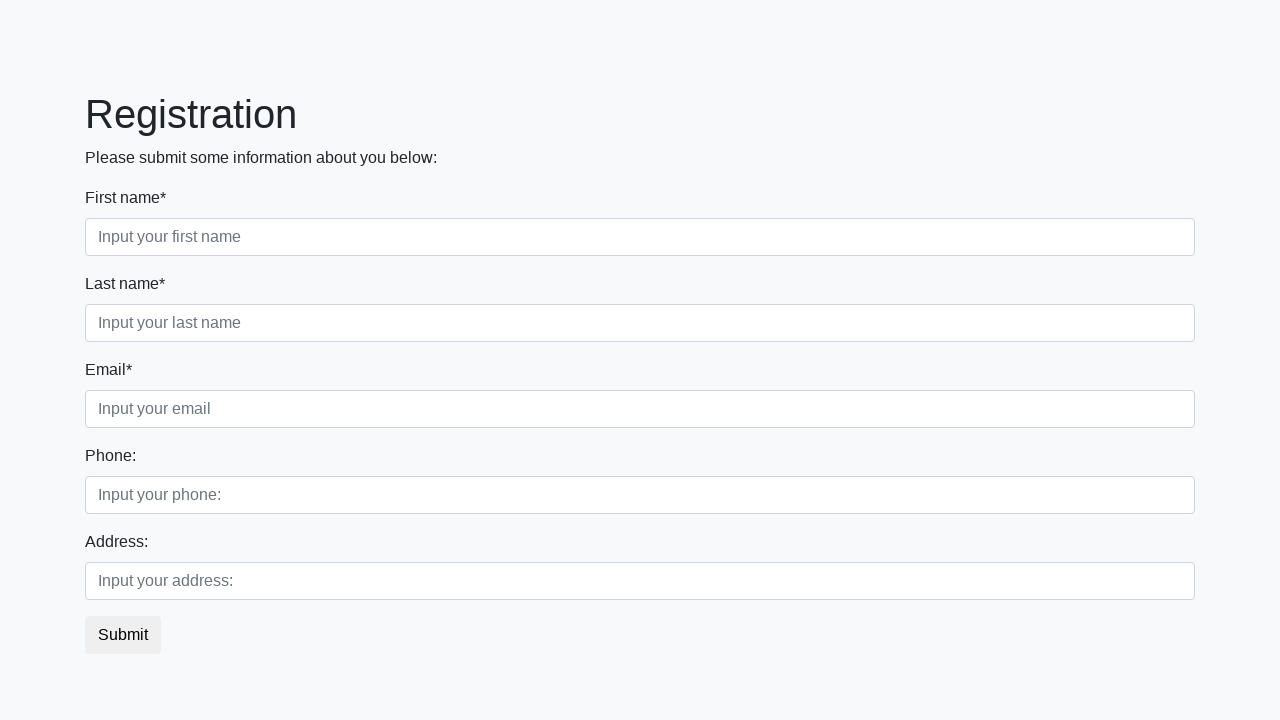

Filled first name field with 'Ivan' on input
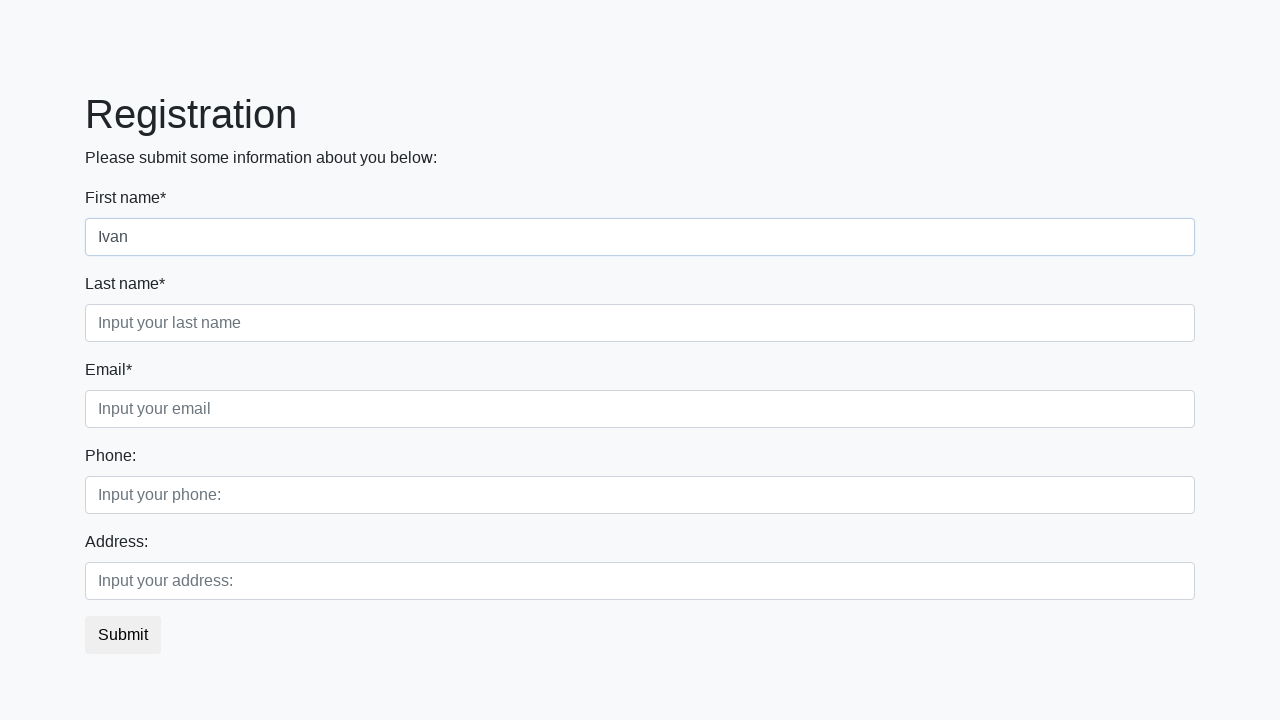

Filled last name field with 'Petrov' on .form-control.second
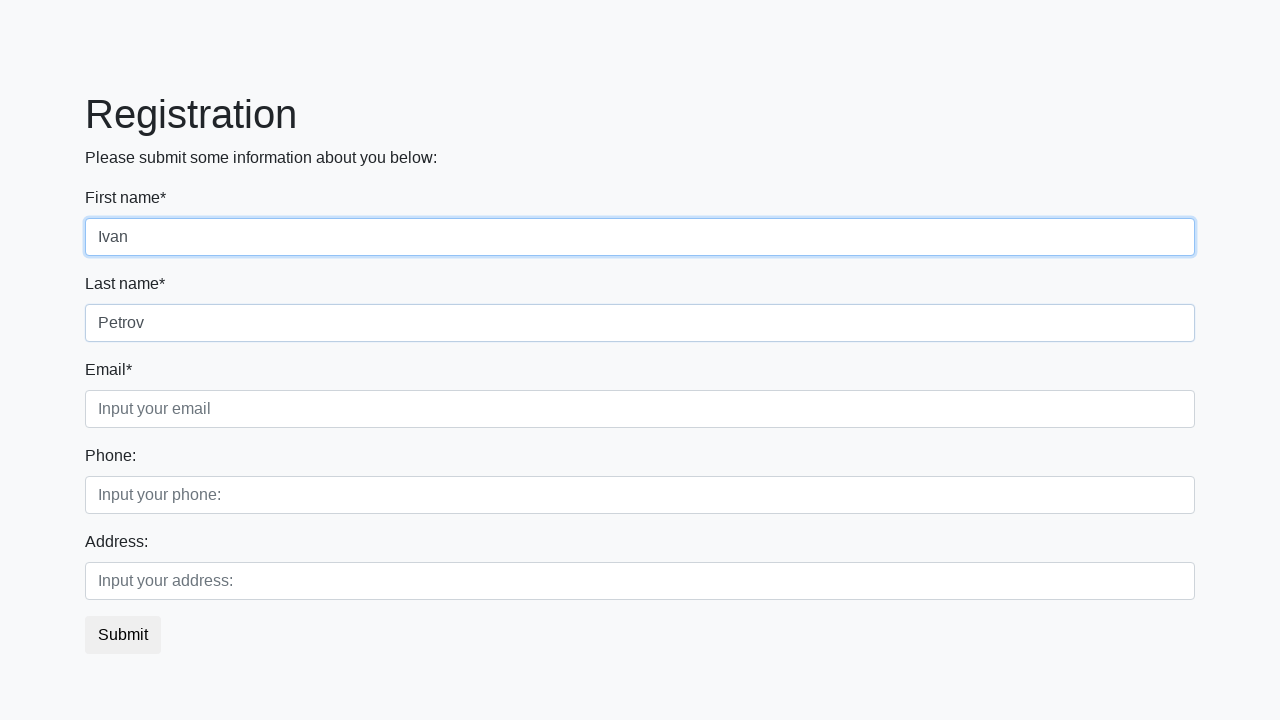

Filled city field with 'Smolensk' on .form-control.third
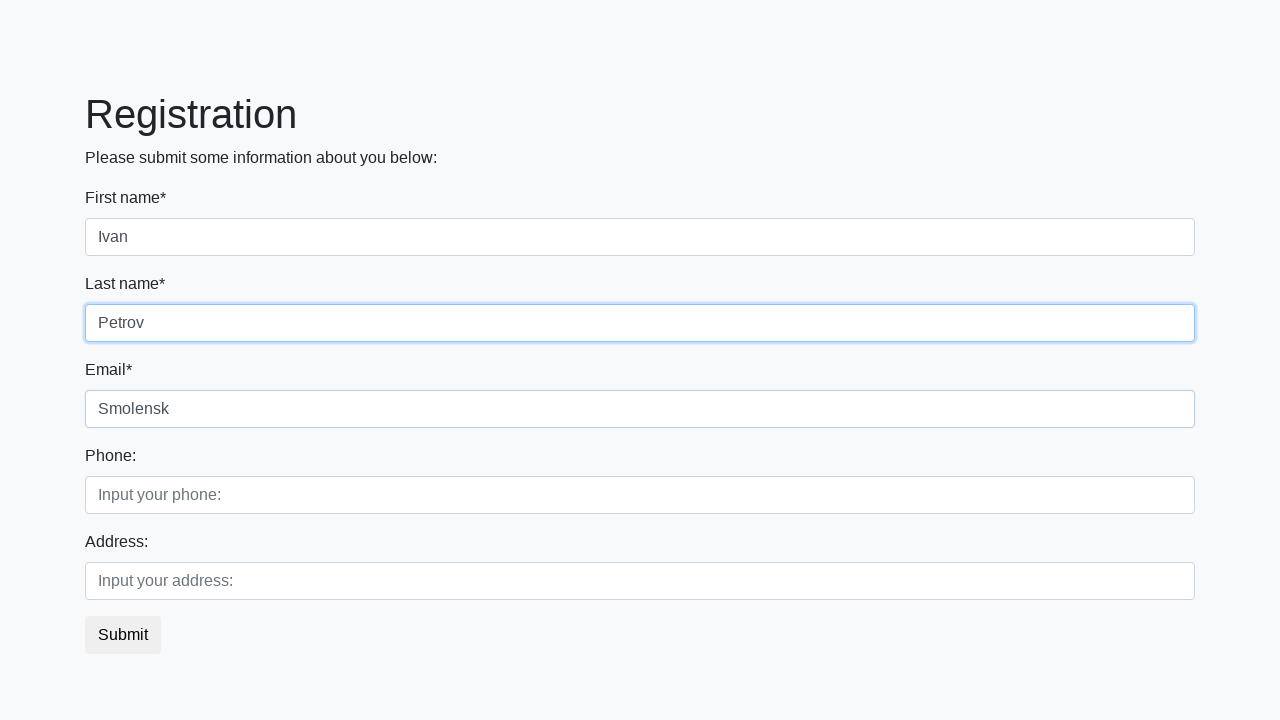

Filled country field (first block) with 'Russia' on form > div.second_block > div.form-group.first_class > input
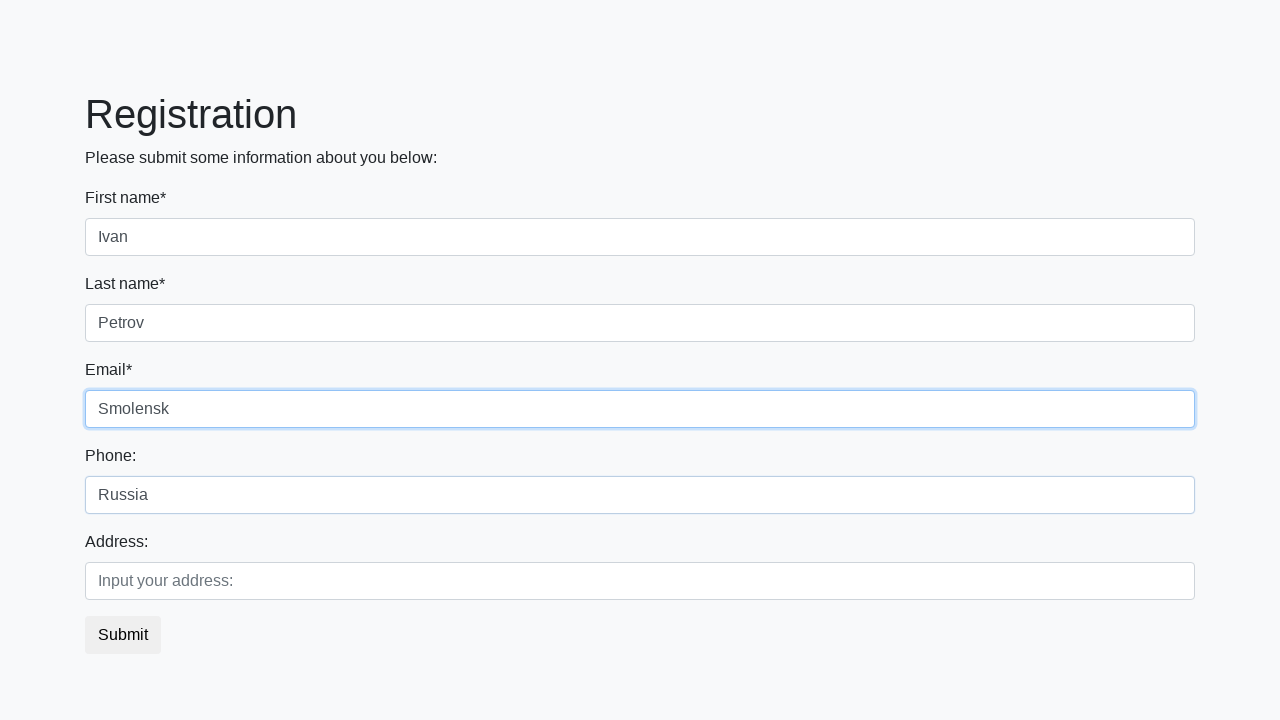

Filled country field (second block) with 'Russia' on div > form > div.second_block > div.form-group.second_class > input
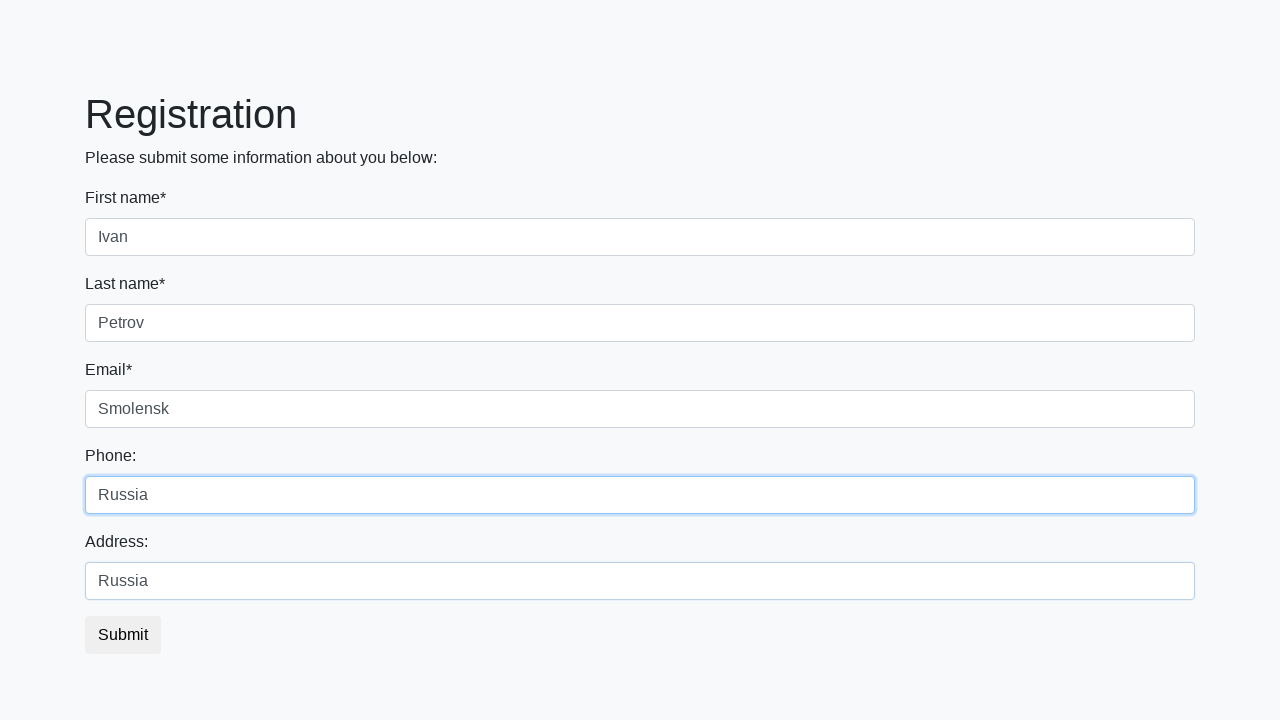

Clicked submit button to submit registration form at (123, 635) on xpath=//html/body/div/form/button
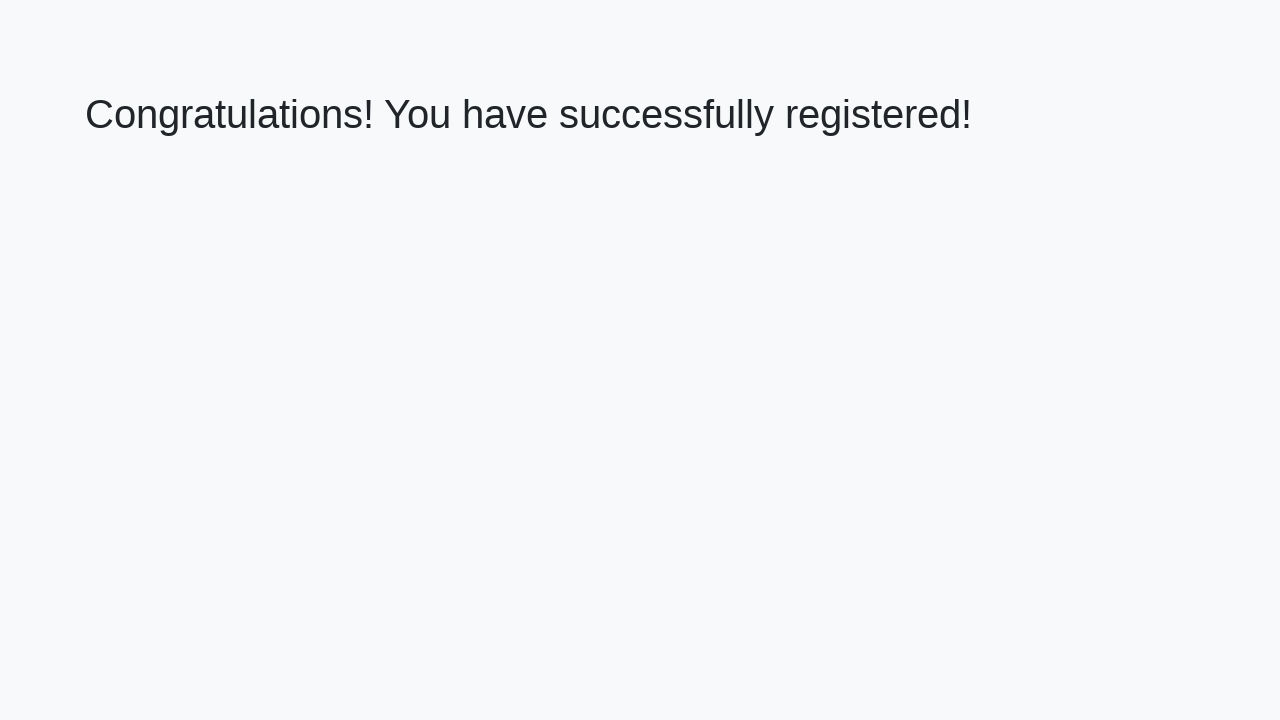

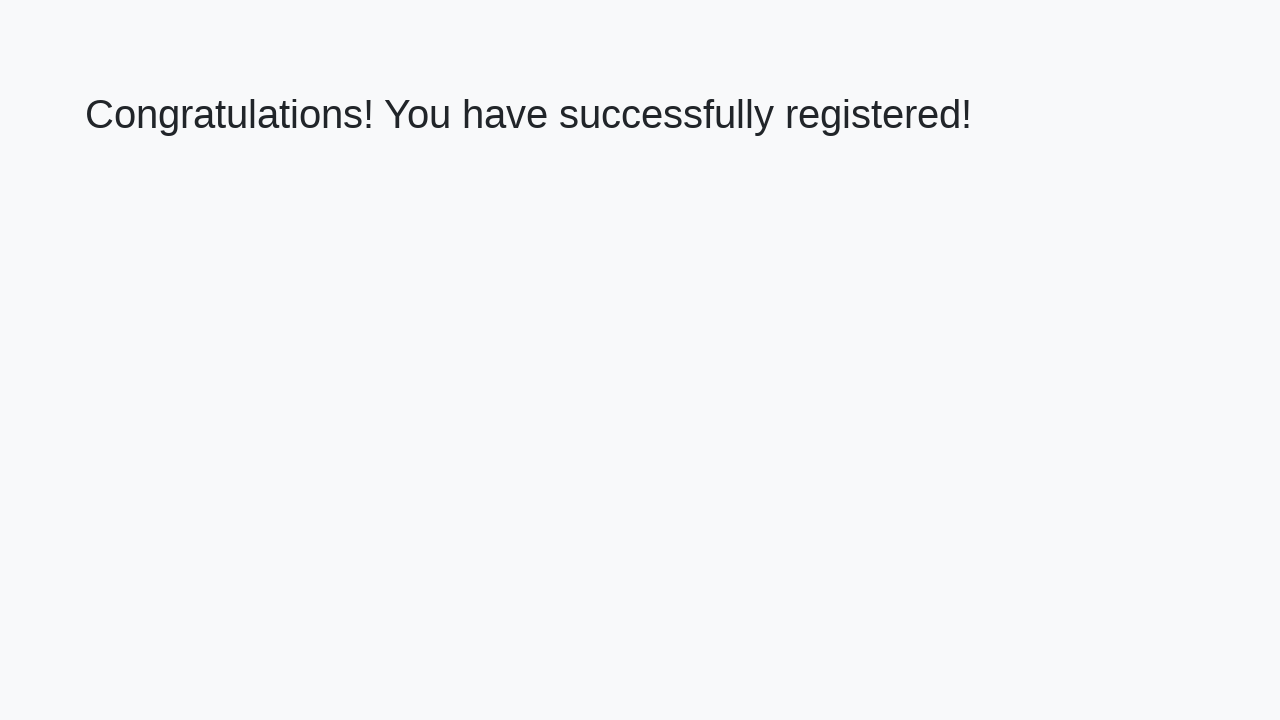